Tests the return functionality by returning a previously rented cat and verifying the success message

Starting URL: https://cs1632.appspot.com/

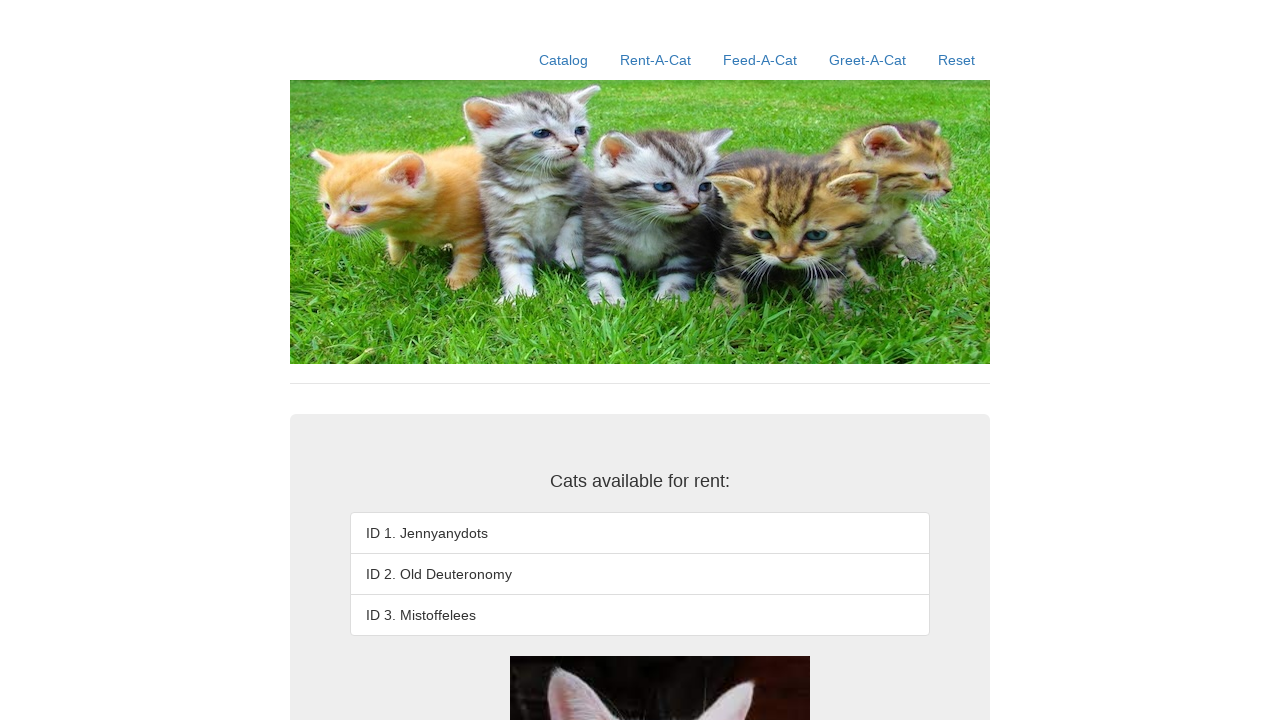

Reset all cat rental cookies to false
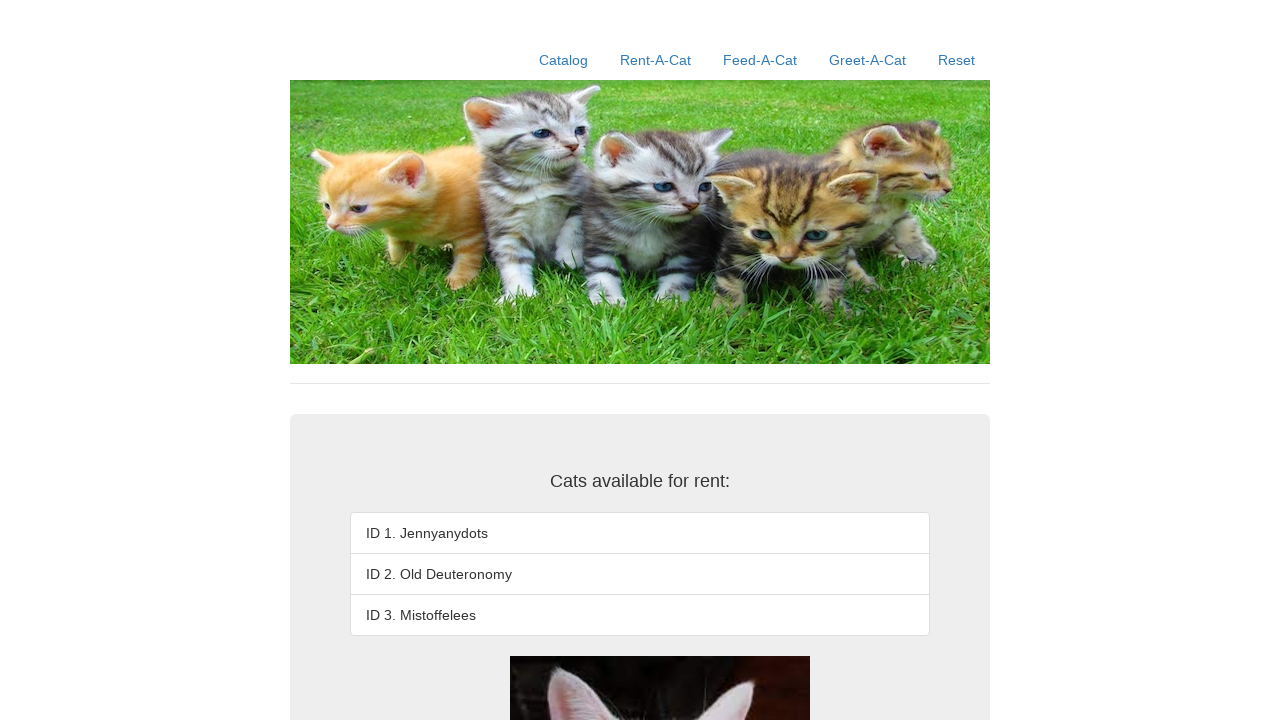

Set cat 2 cookie to true (rented state)
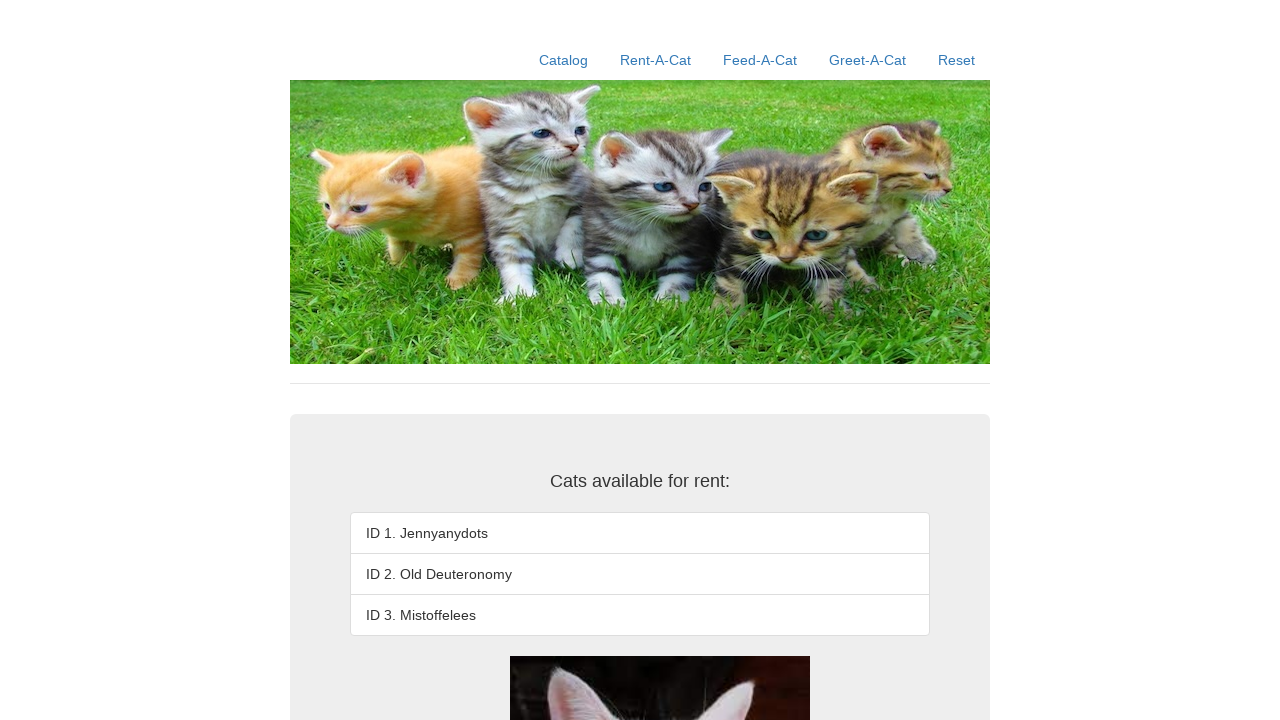

Clicked on rent-a-cat link at (656, 60) on xpath=//a[contains(@href, '/rent-a-cat')]
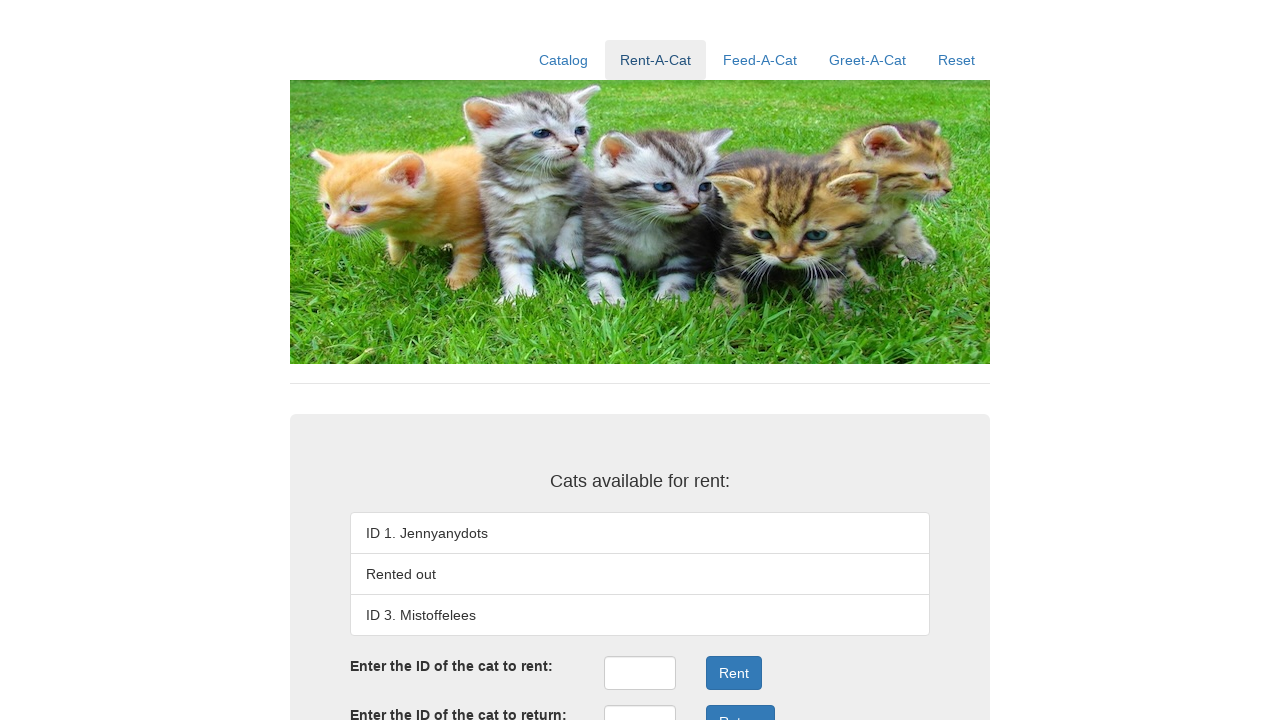

Clicked on return ID input field at (640, 703) on #returnID
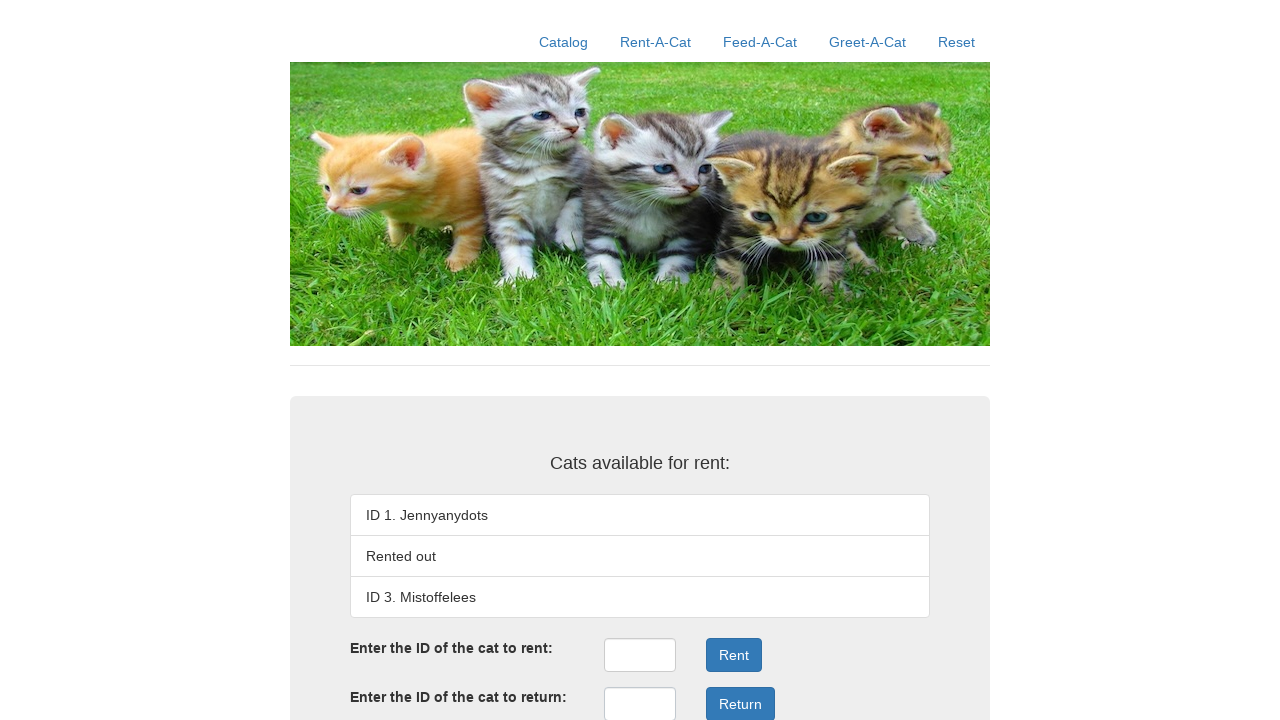

Entered cat ID '2' in return ID field on #returnID
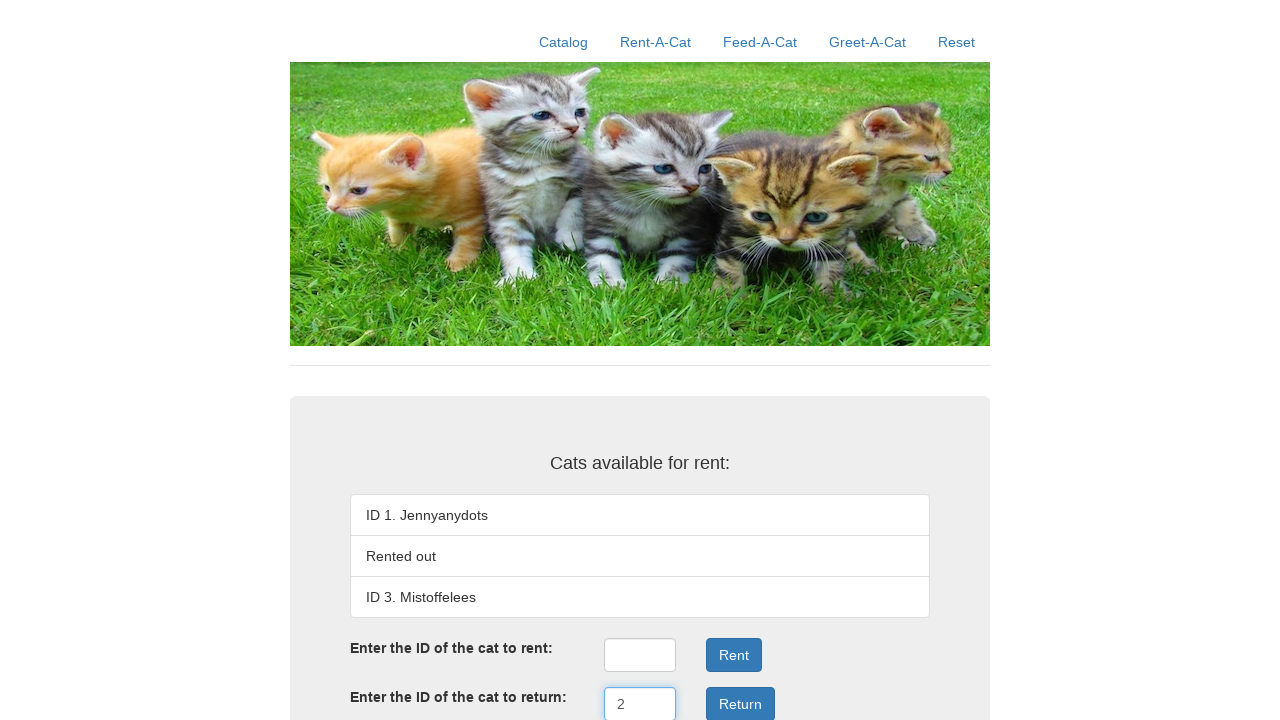

Clicked return submit button at (740, 703) on xpath=//button[@onclick='returnSubmit()']
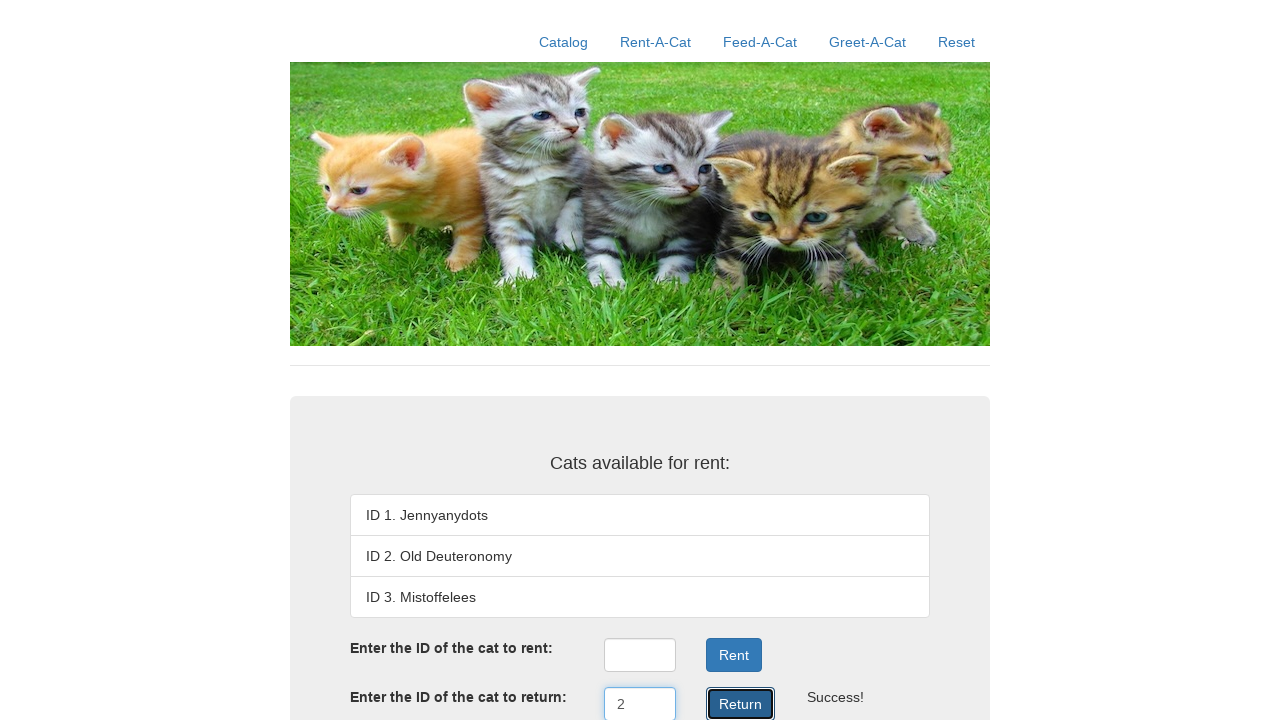

Verified cat 1 (Jennyanydots) is available
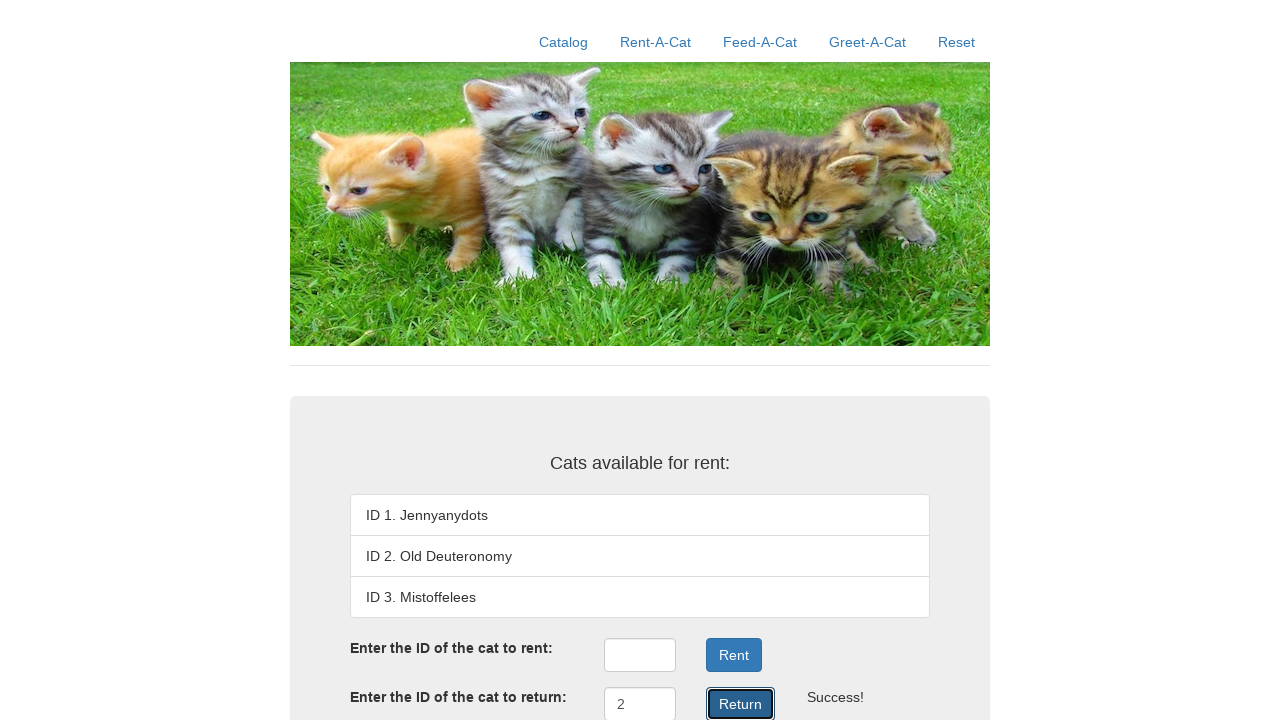

Verified cat 2 (Old Deuteronomy) is available after return
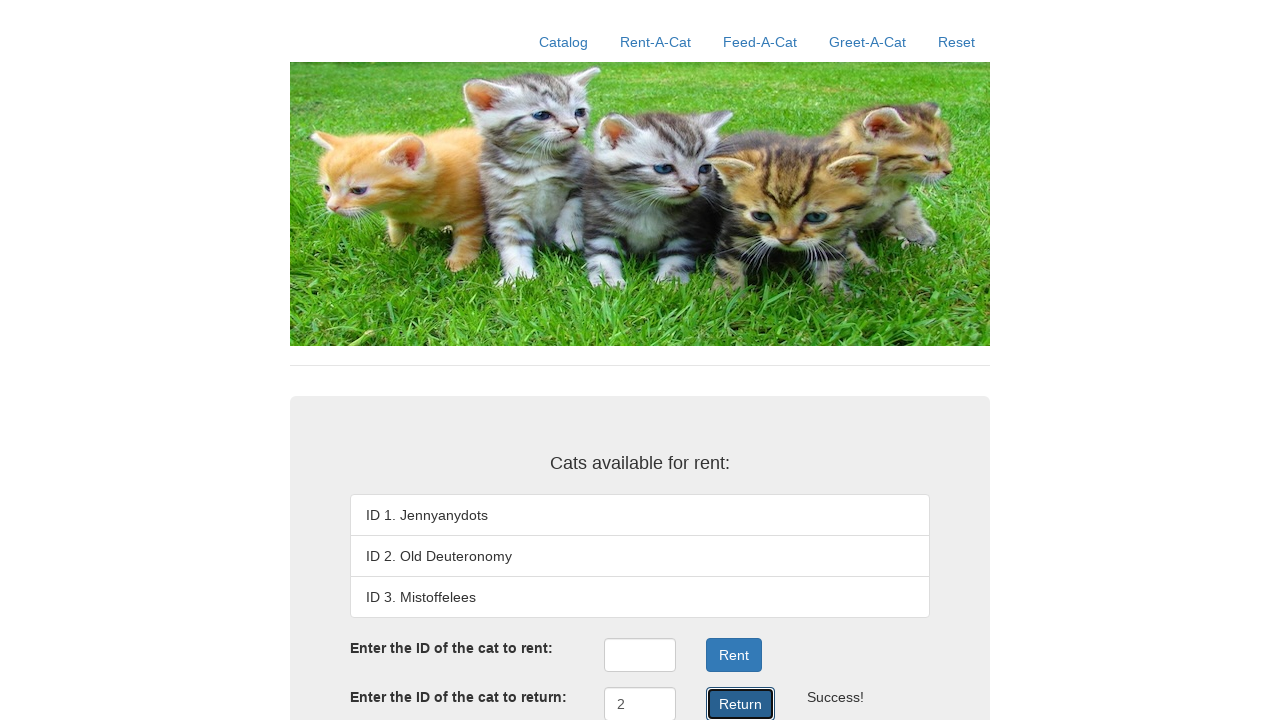

Verified cat 3 (Mistoffelees) is available
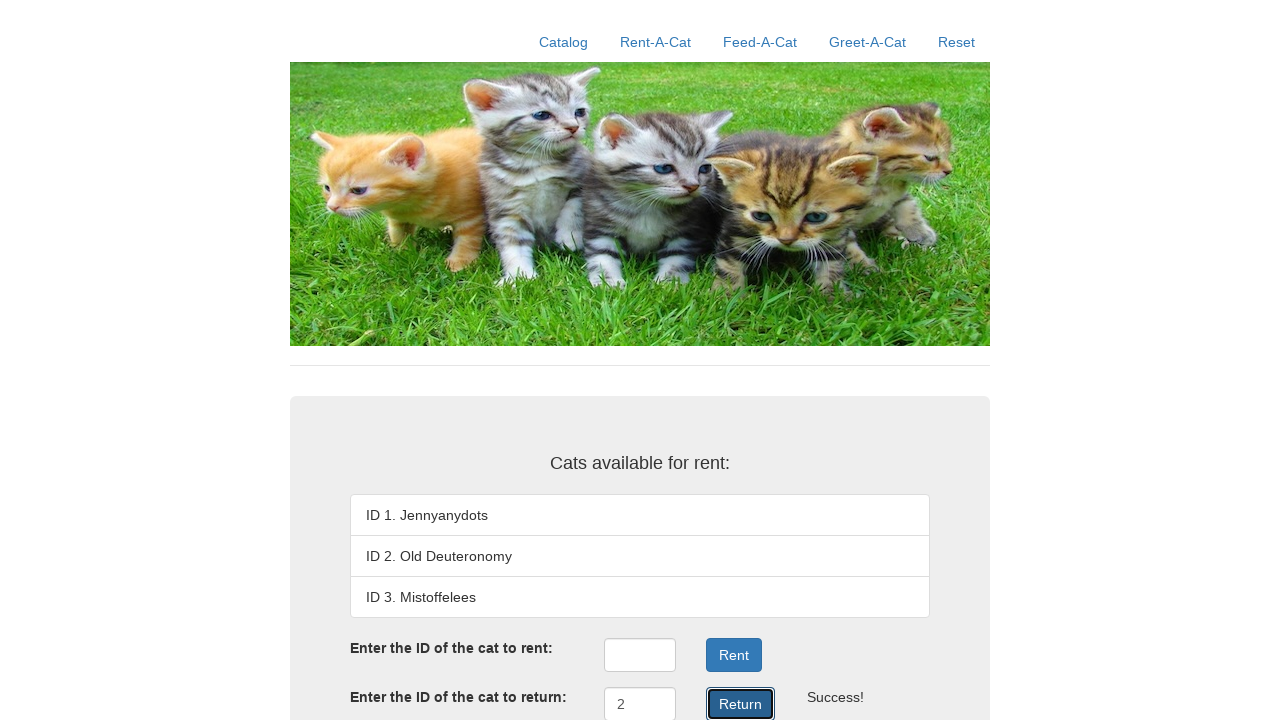

Verified success message is displayed
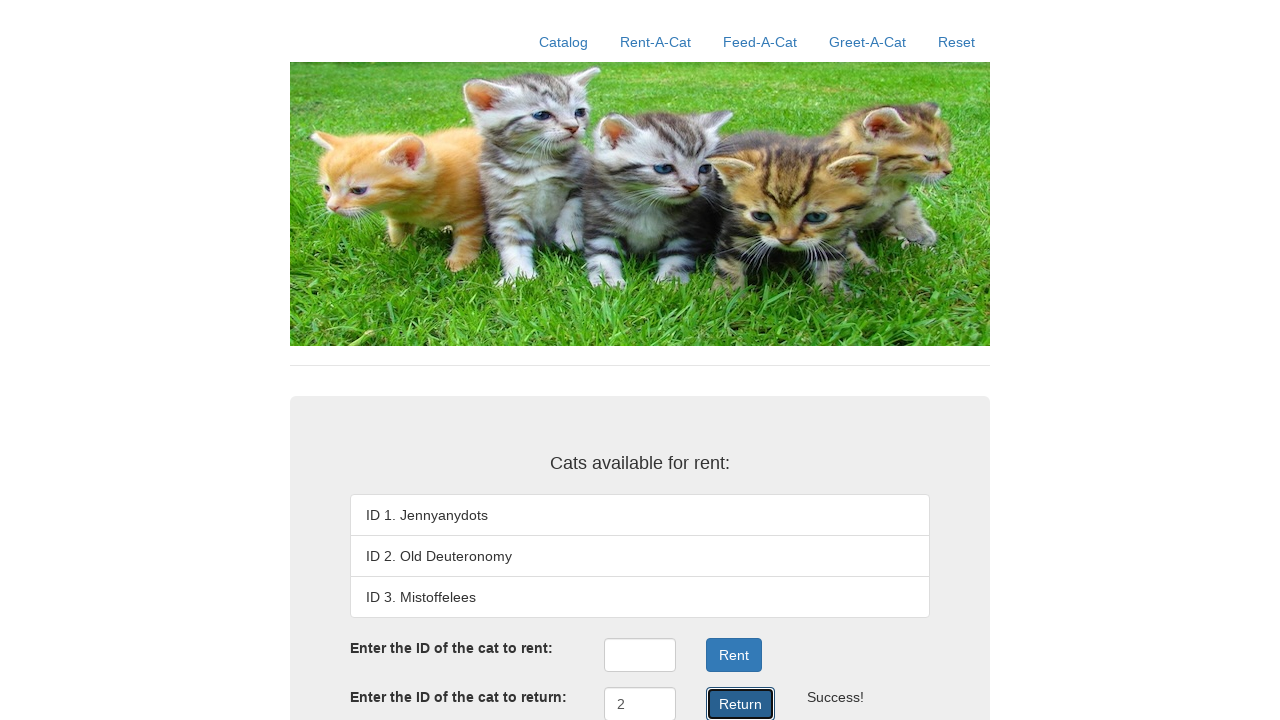

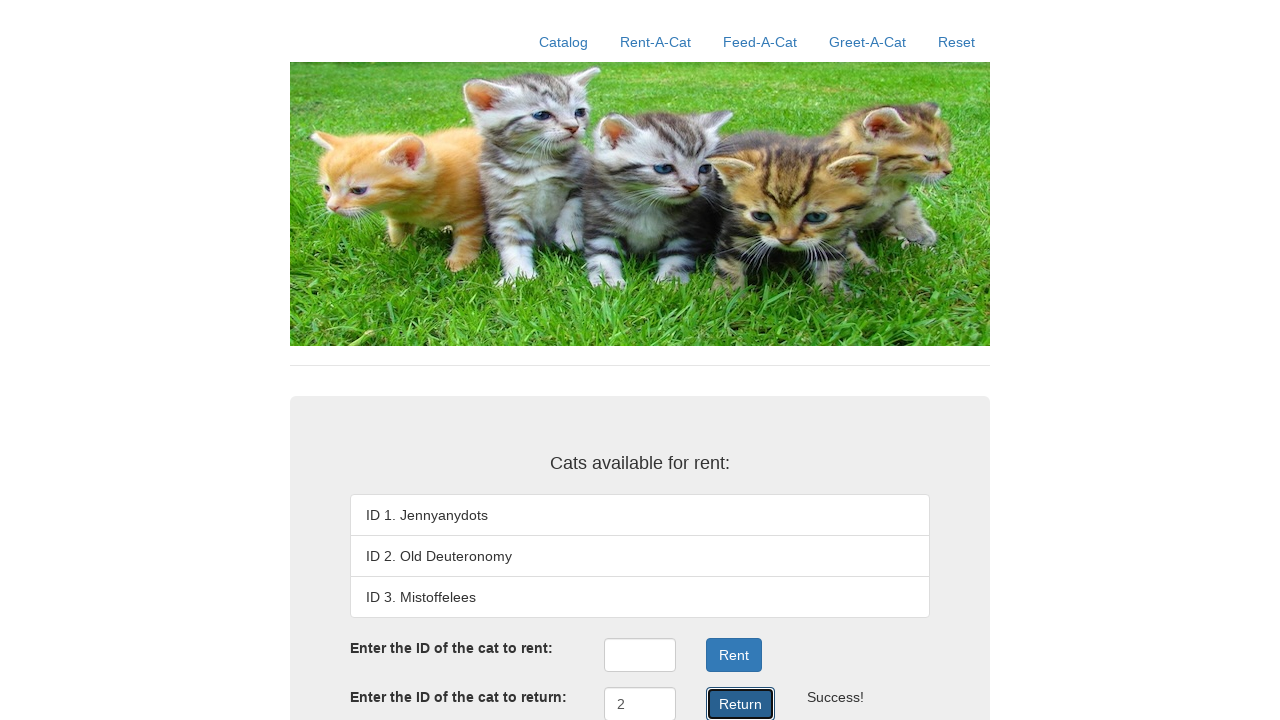